Tests various types of JavaScript alerts including simple alerts, timed alerts, confirmation dialogs, and prompt dialogs by triggering and interacting with them

Starting URL: https://demoqa.com/alerts

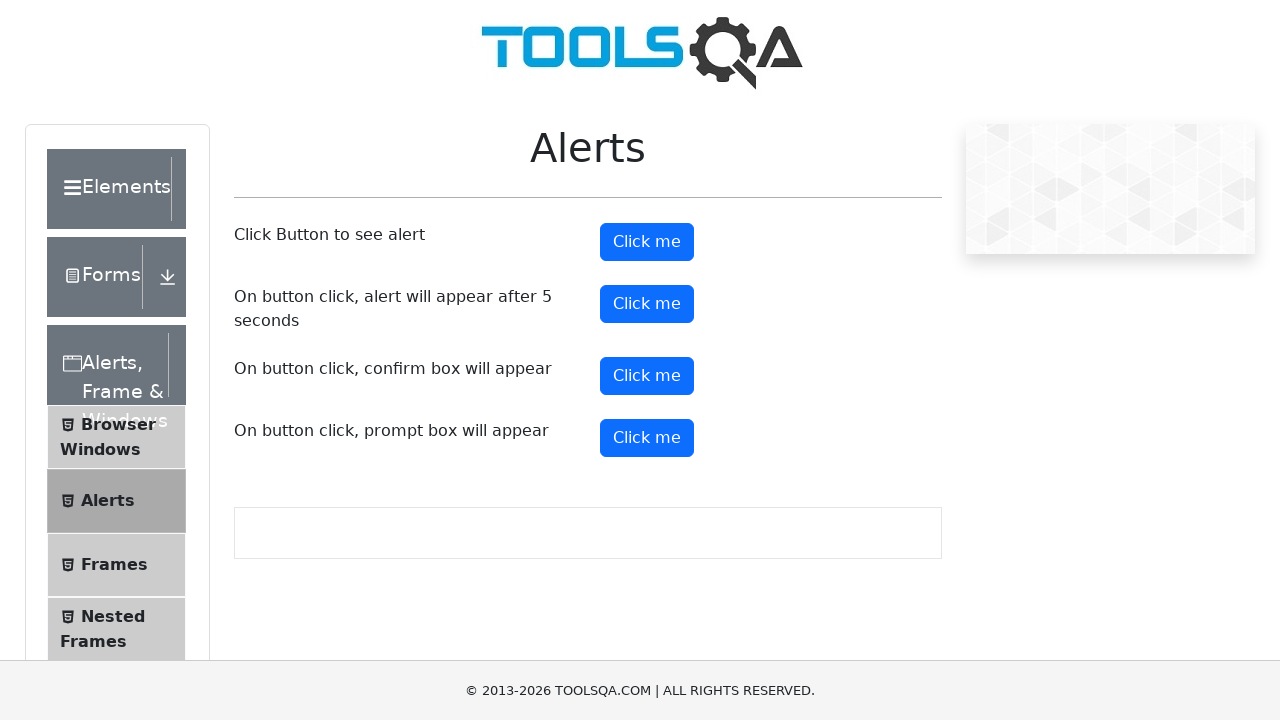

Clicked button to trigger simple alert at (647, 242) on button#alertButton
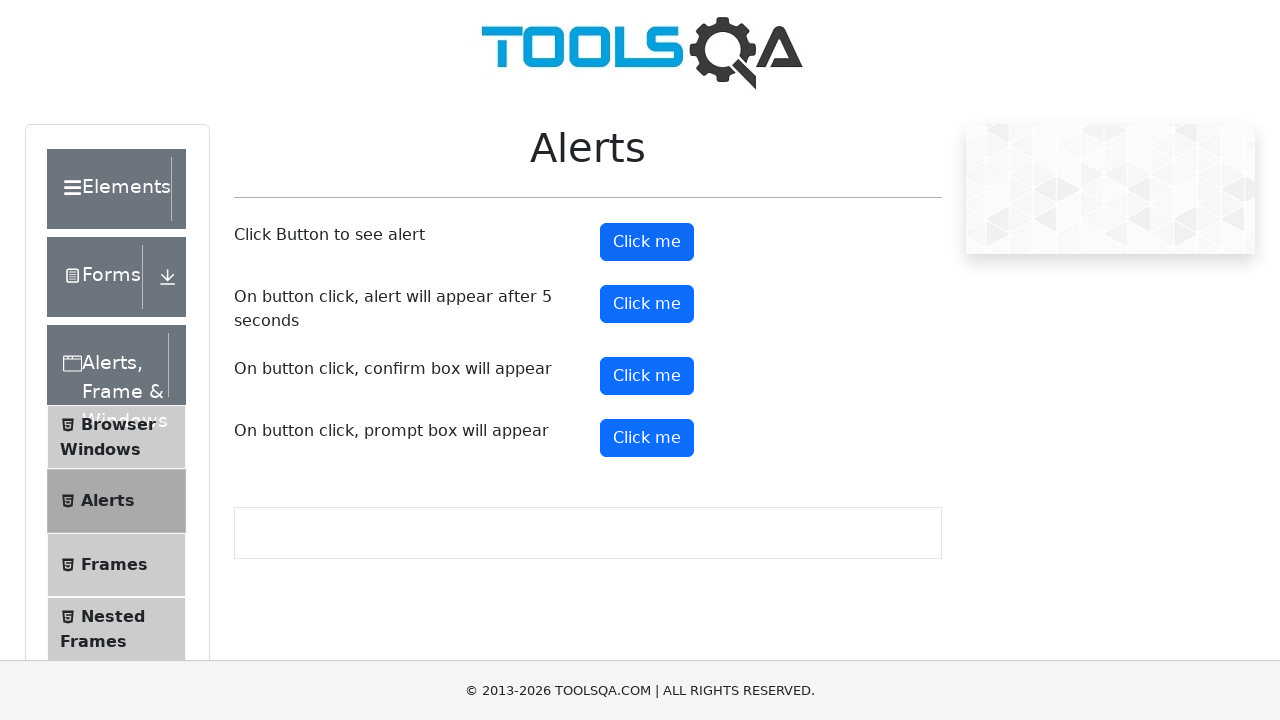

Set up dialog handler to accept simple alert
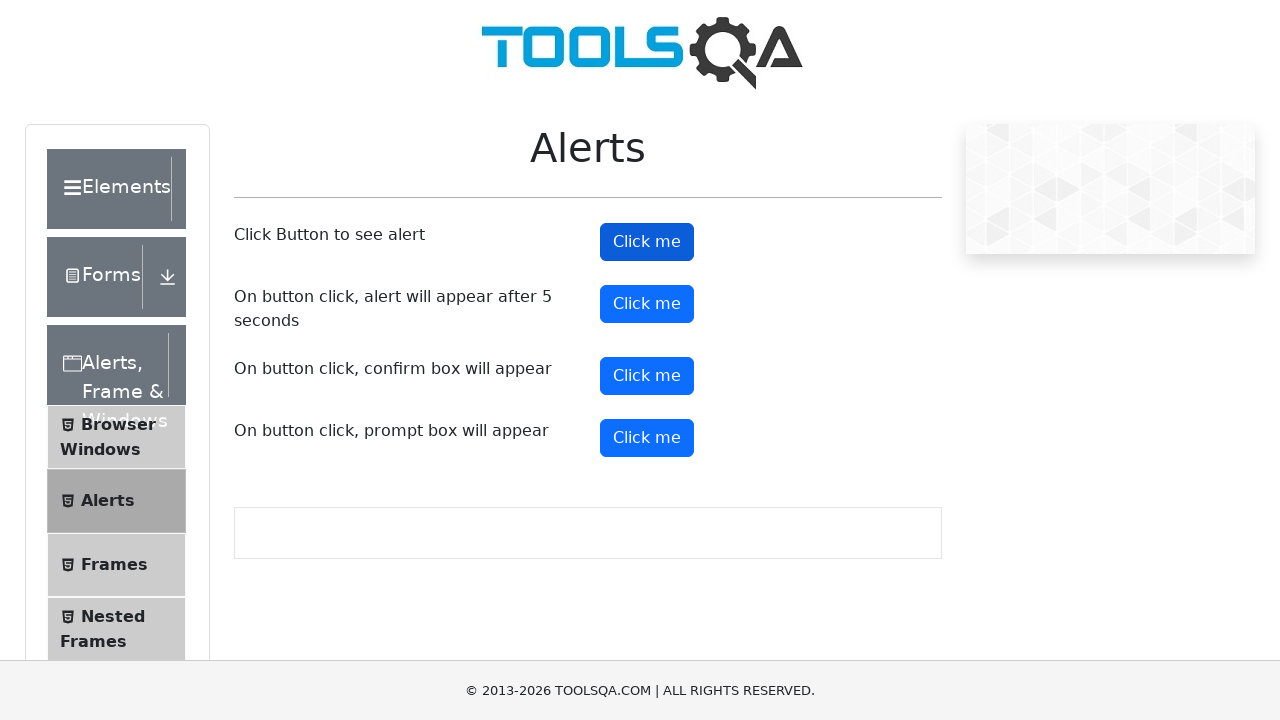

Clicked button to trigger timed alert at (647, 304) on button#timerAlertButton
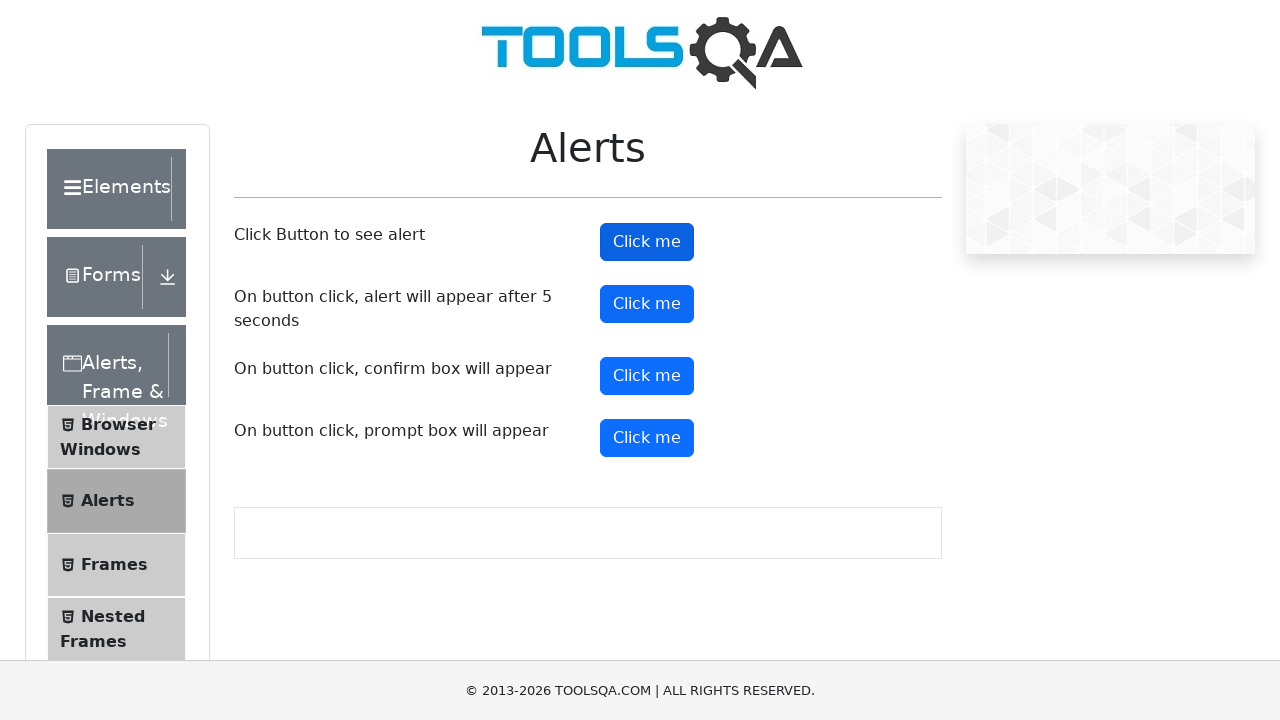

Waited 5 seconds for timed alert to appear and be accepted
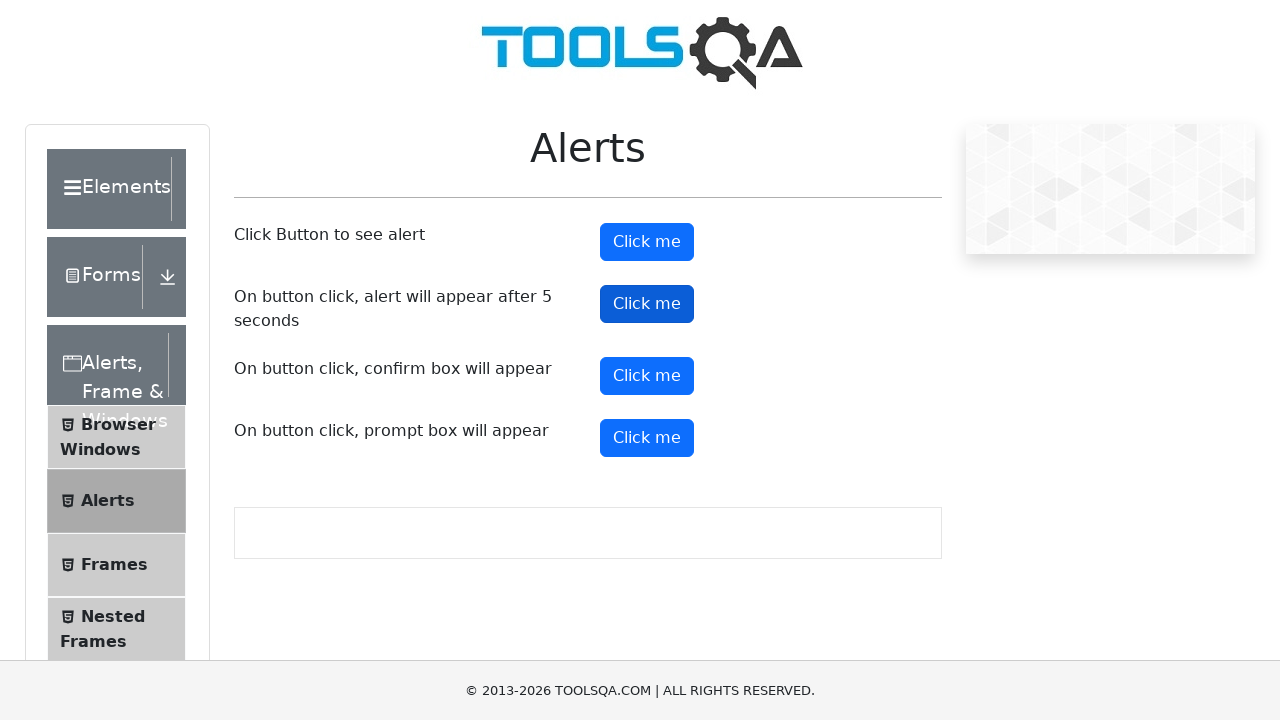

Clicked button to trigger confirmation dialog at (647, 376) on button#confirmButton
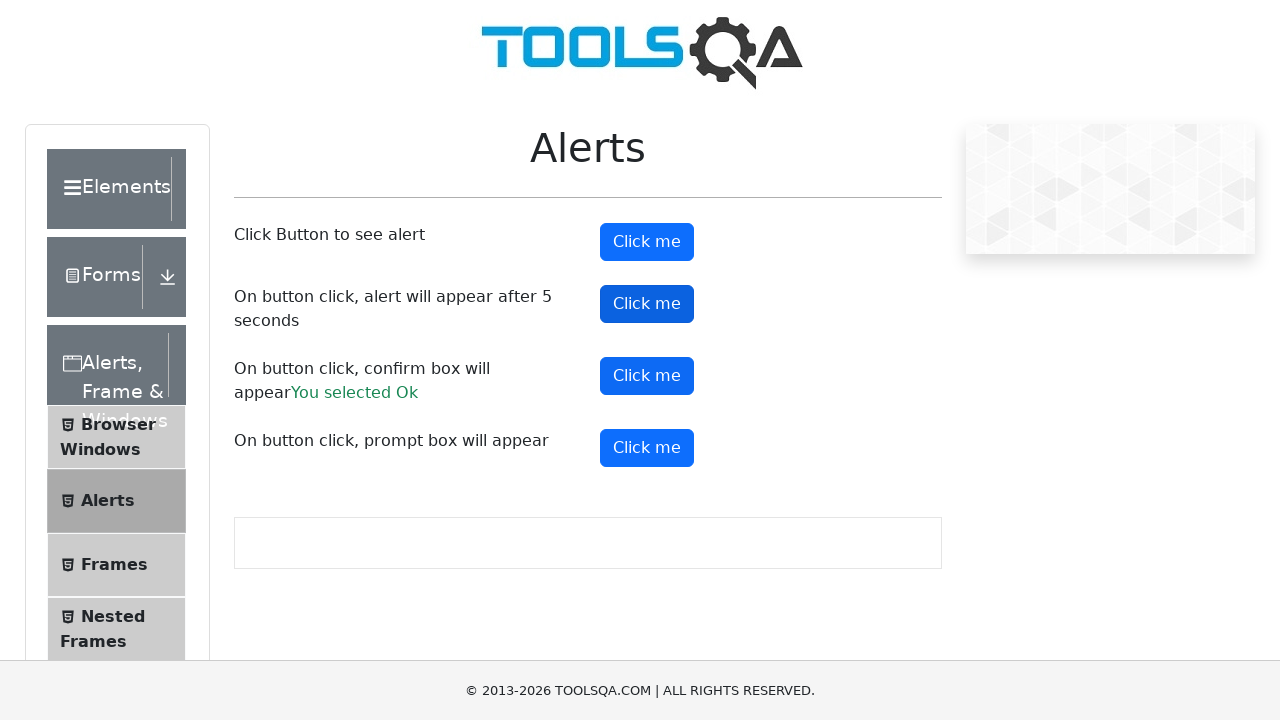

Set up dialog handler for prompt dialog with input 'Shafi'
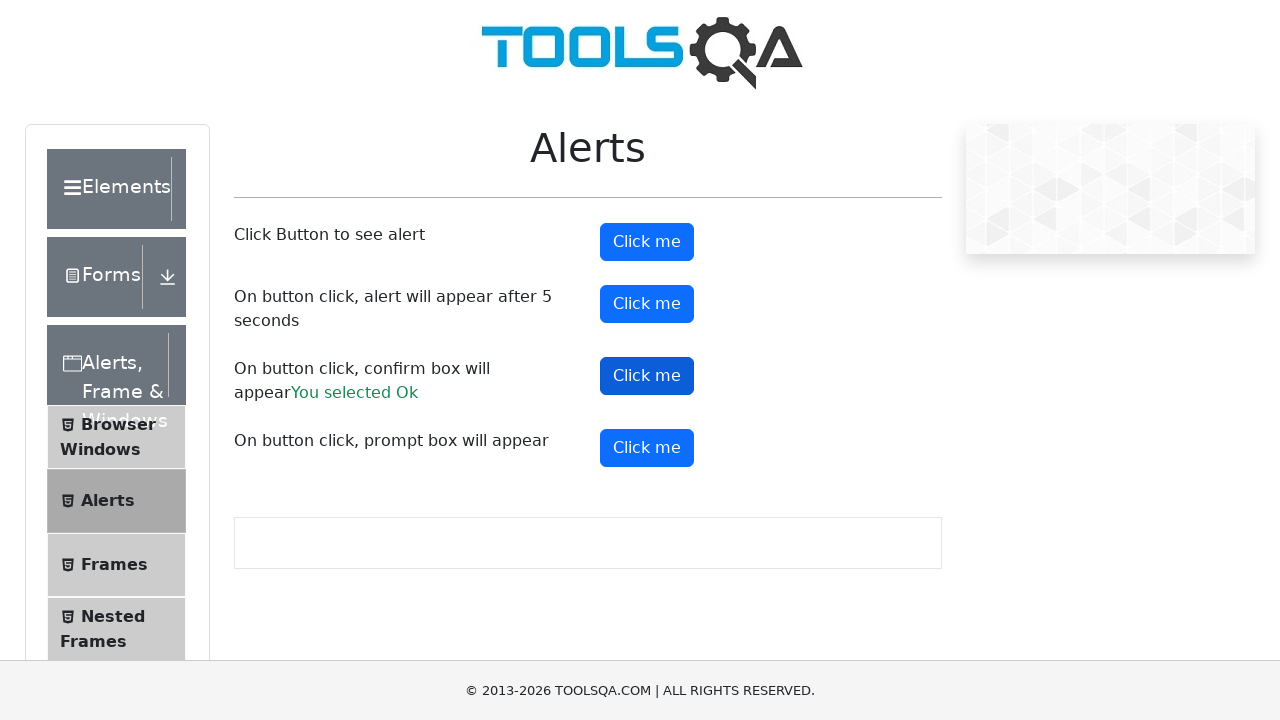

Clicked button to trigger prompt dialog at (647, 448) on button#promtButton
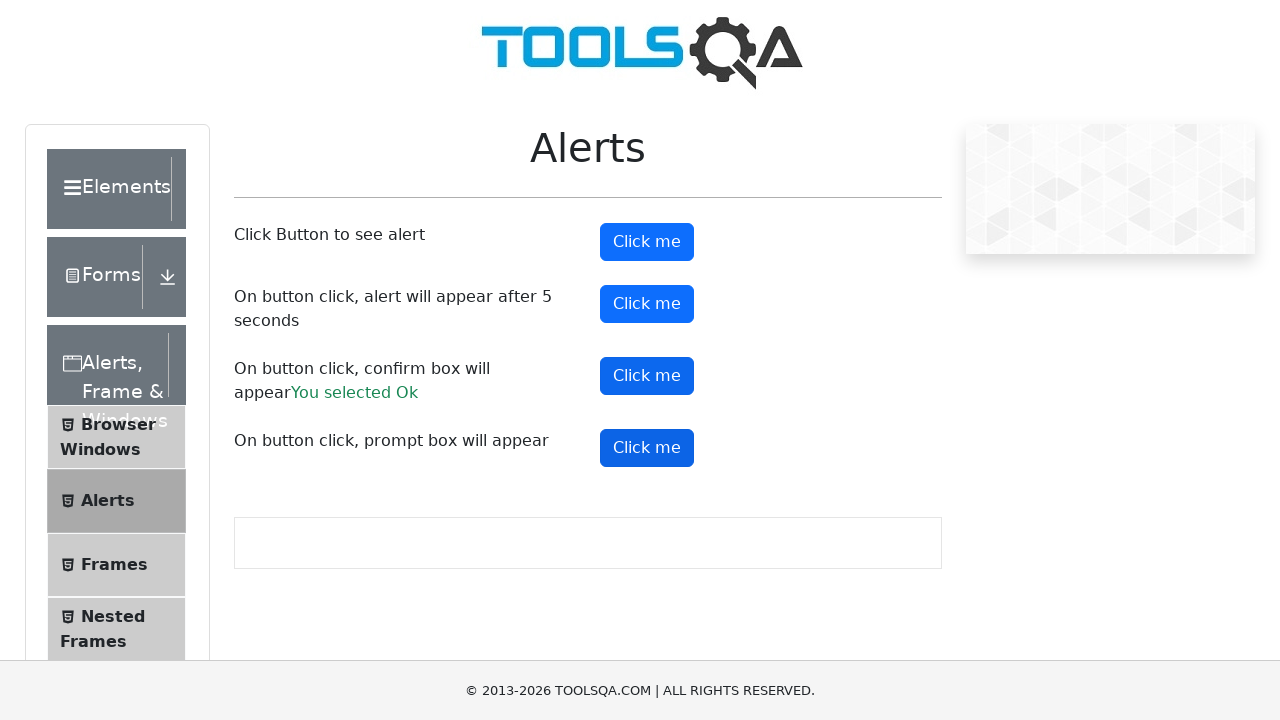

Waited 2 seconds for prompt dialog to be processed
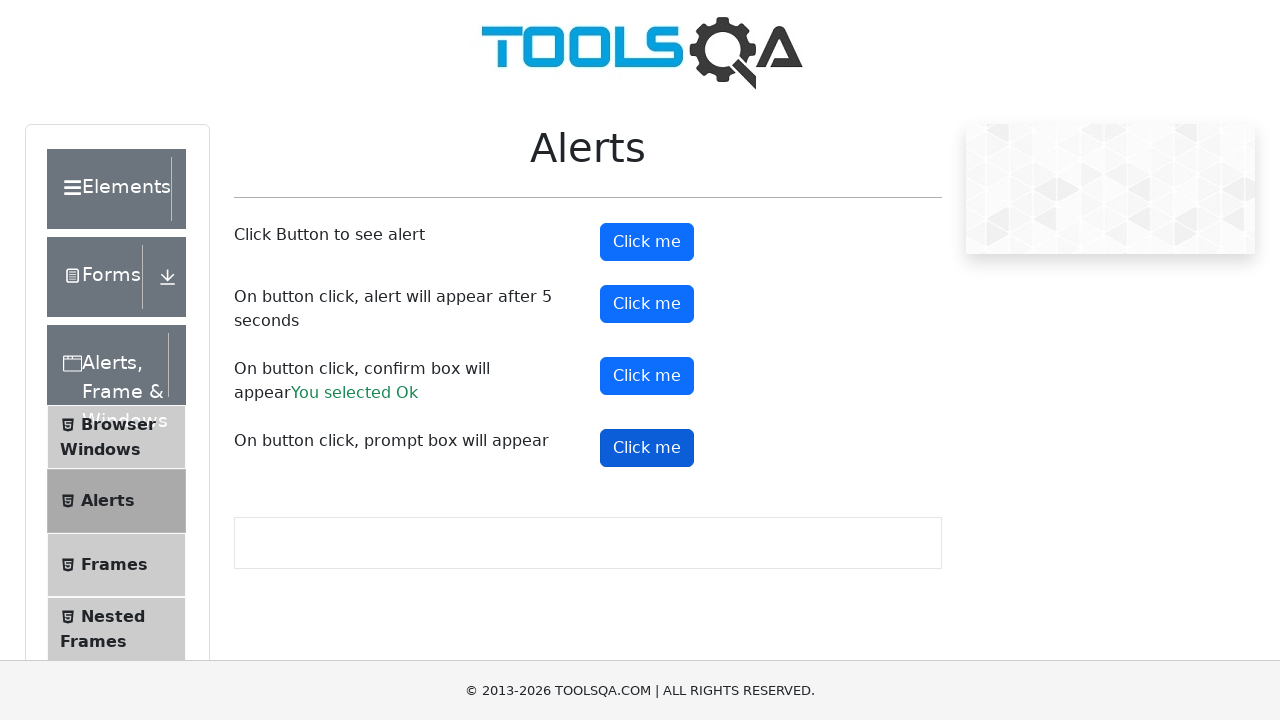

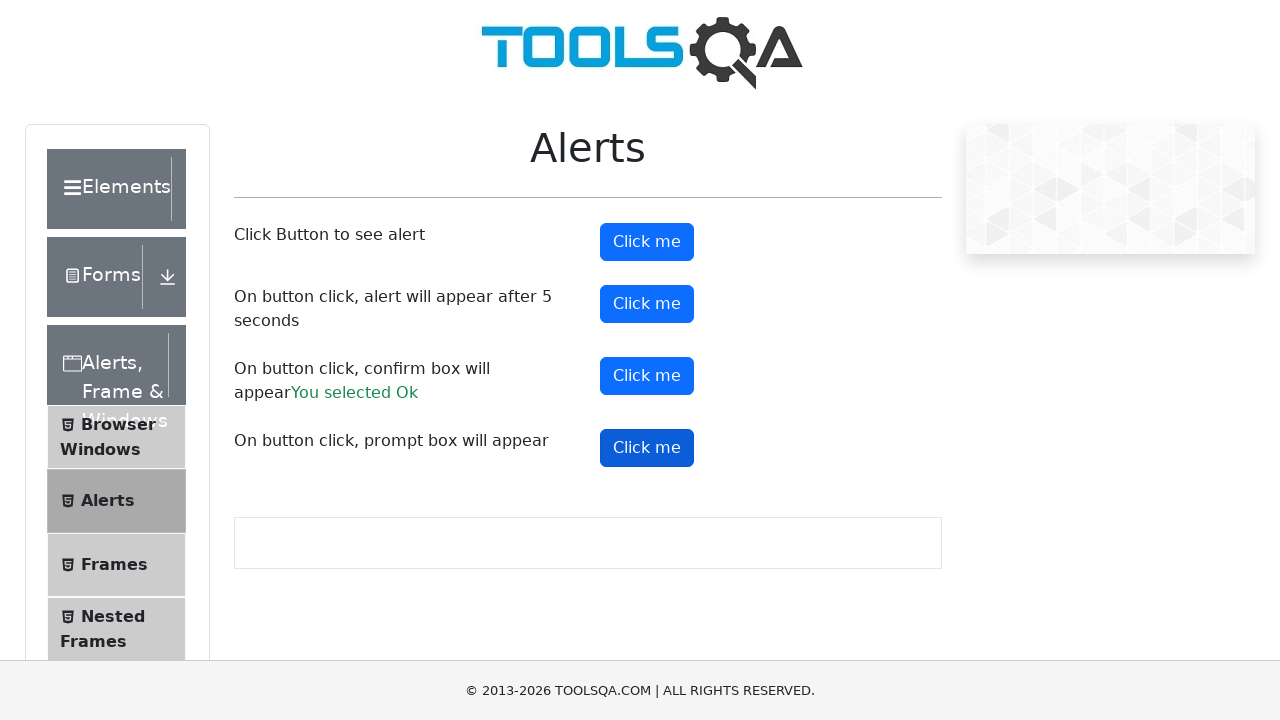